Tests wait functionality by clicking a button and waiting for visibility changes on a web page that demonstrates various wait conditions

Starting URL: https://www.leafground.com/waits.xhtml

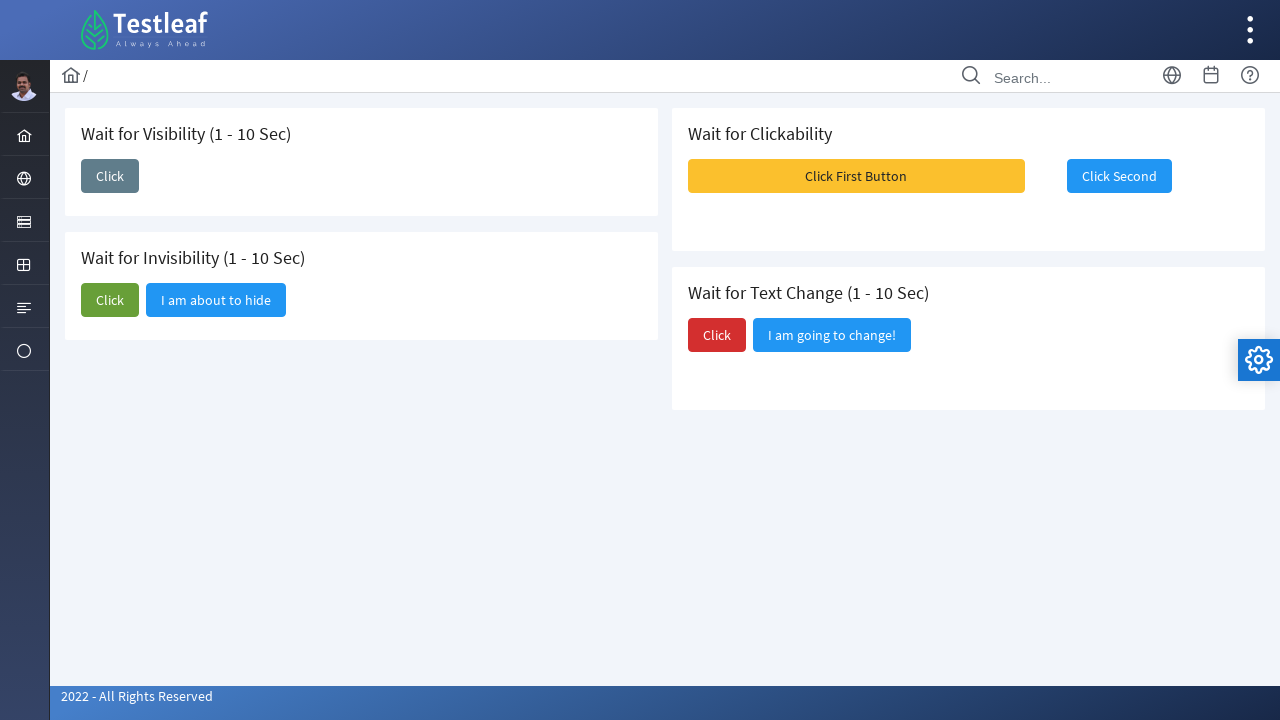

Navigated to wait conditions demo page
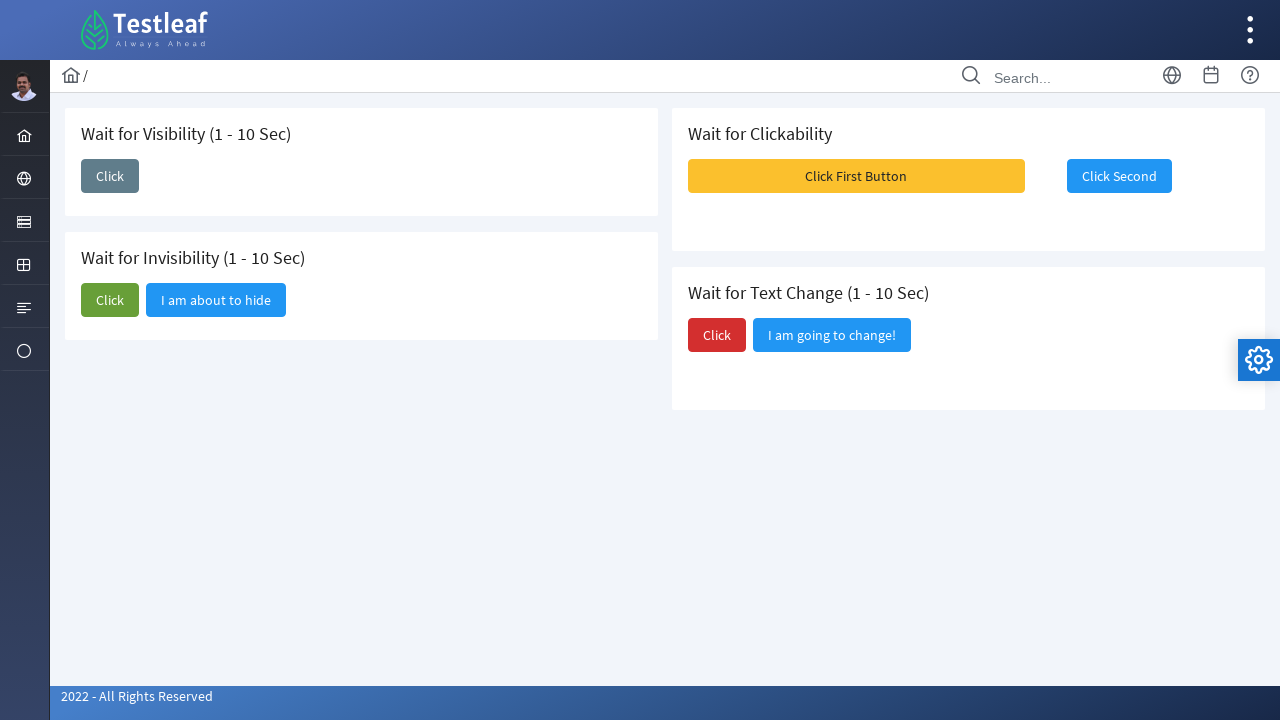

Clicked 'Click First Button' to trigger wait demonstration at (856, 176) on xpath=//span[text()='Click First Button']
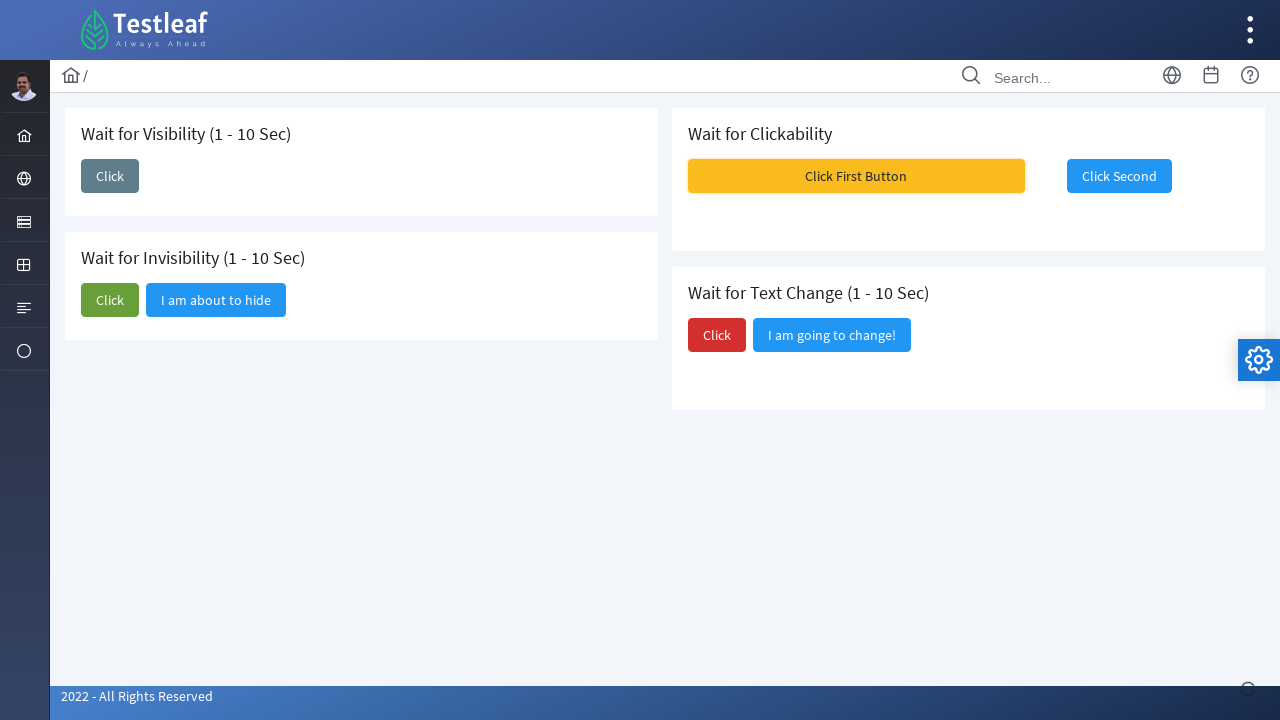

Verified button is visible after click action
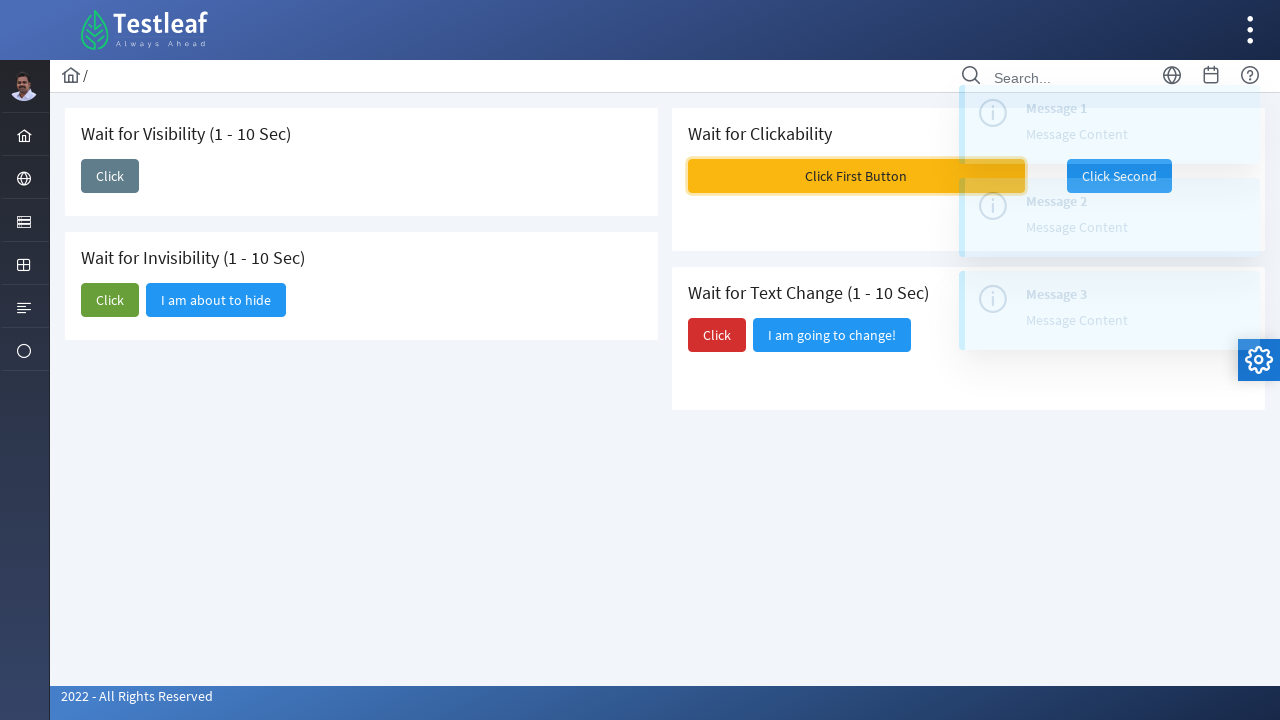

Waited 7 seconds for visibility changes to complete
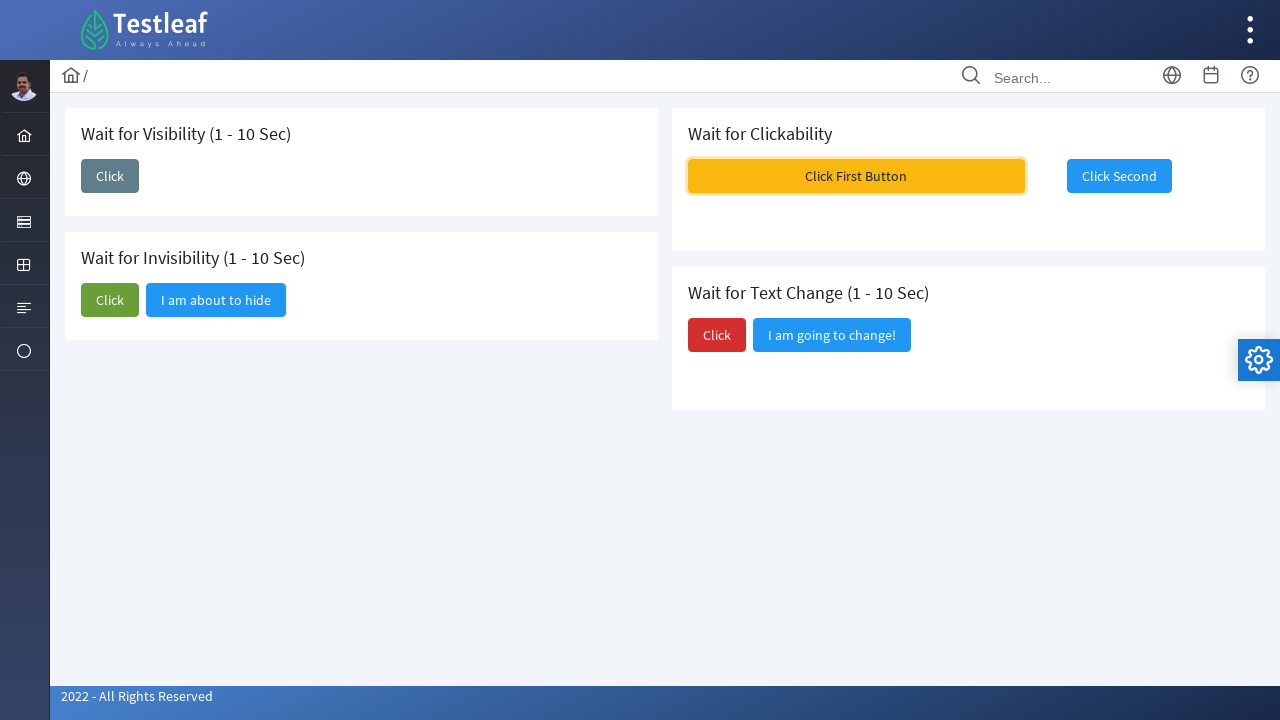

Retrieved page title: Element Wait
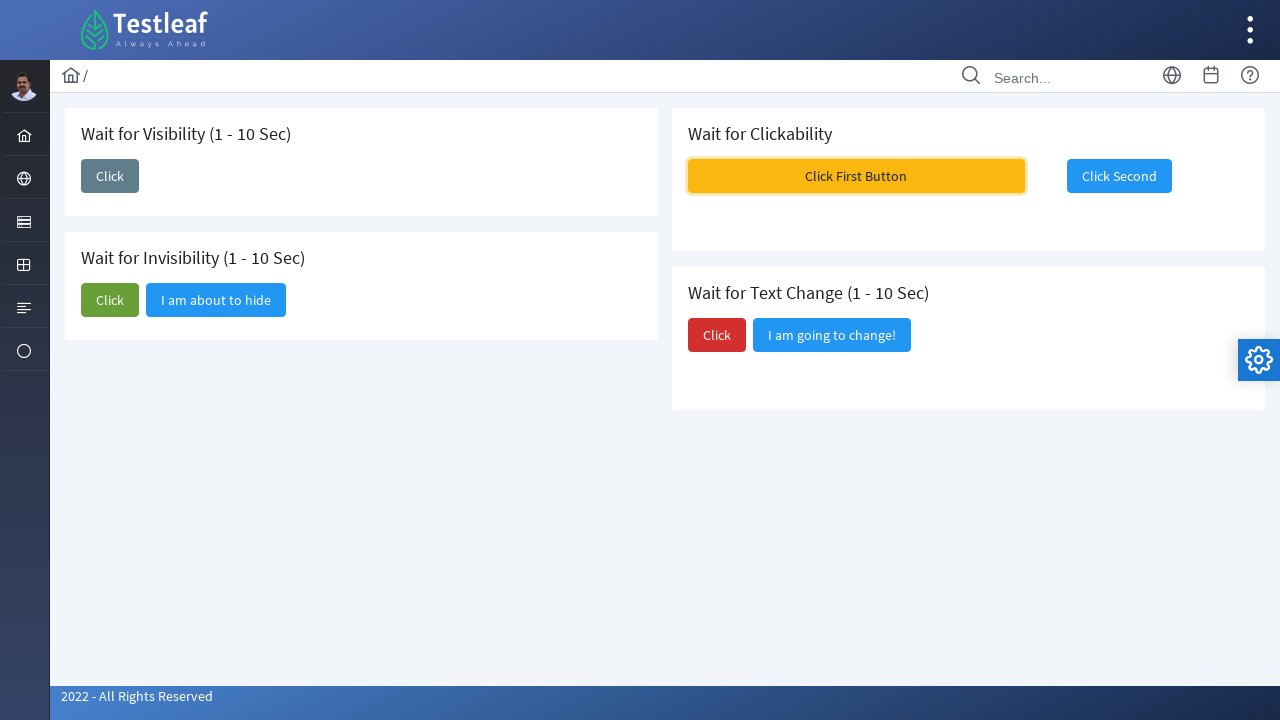

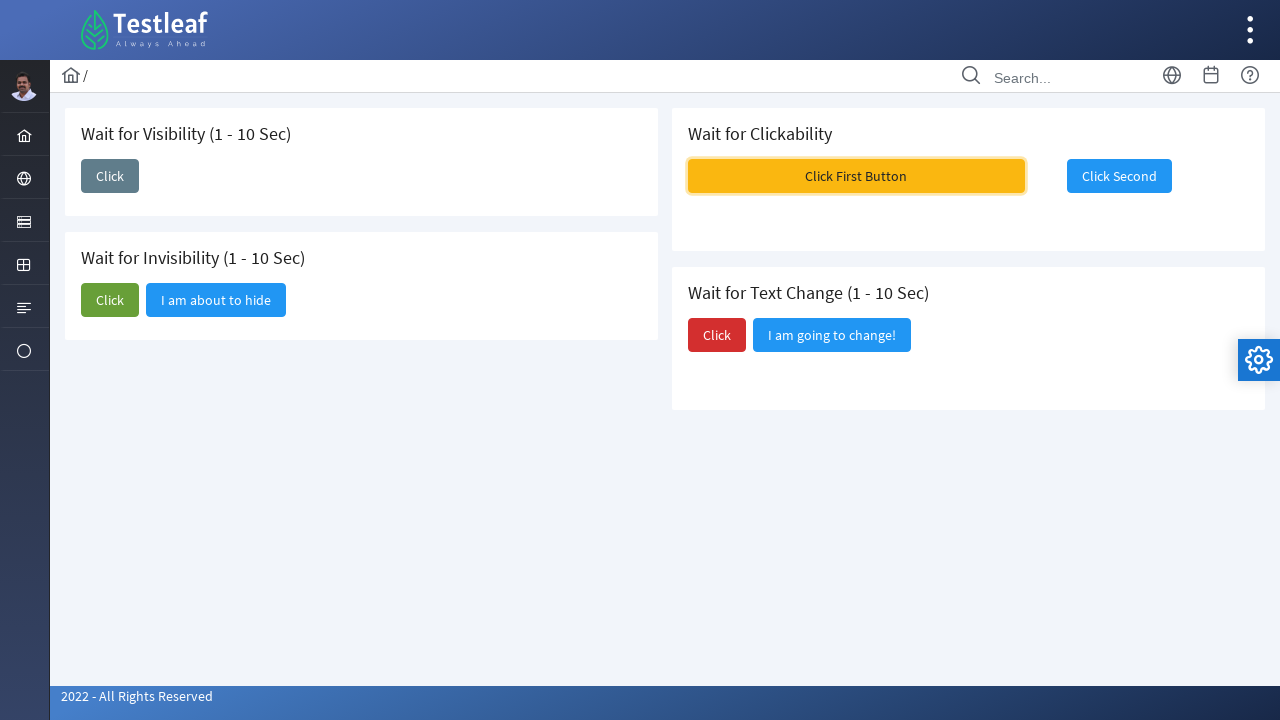